Tests file upload functionality on the jQuery File Upload demo page by selecting a file and clicking the upload button

Starting URL: https://blueimp.github.io/jQuery-File-Upload/

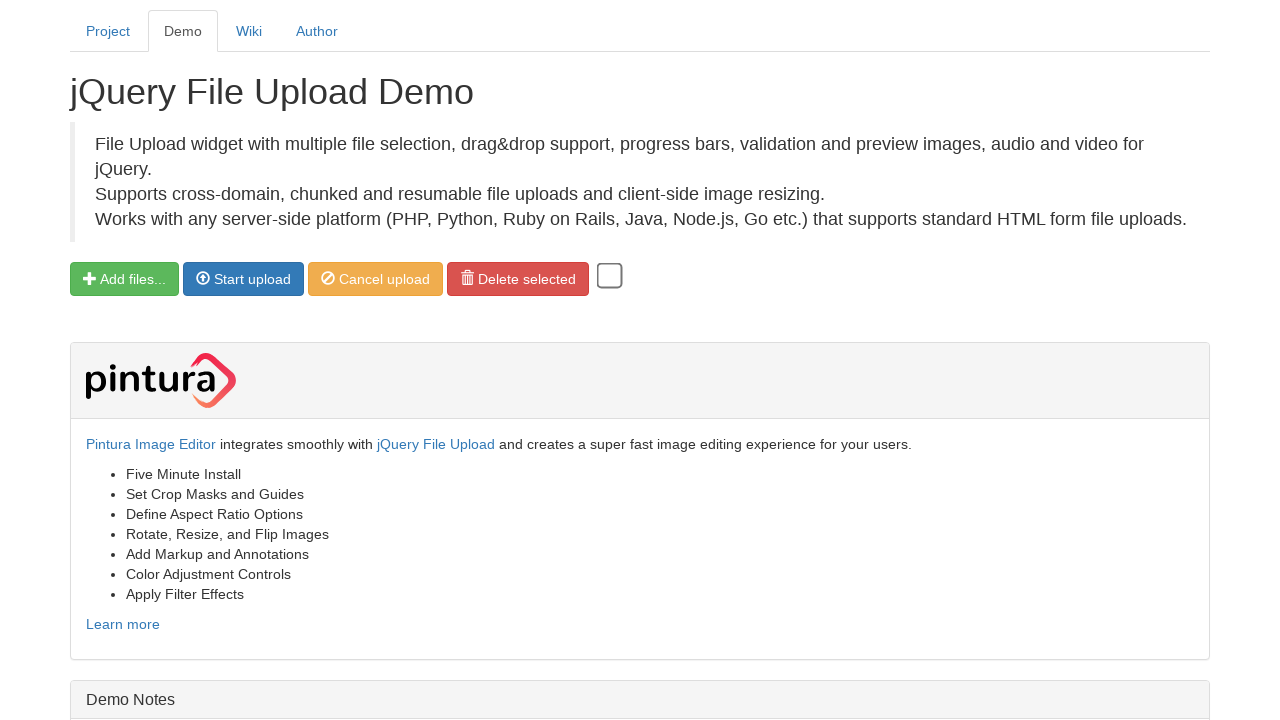

Set test image file (test_image.png) in file input
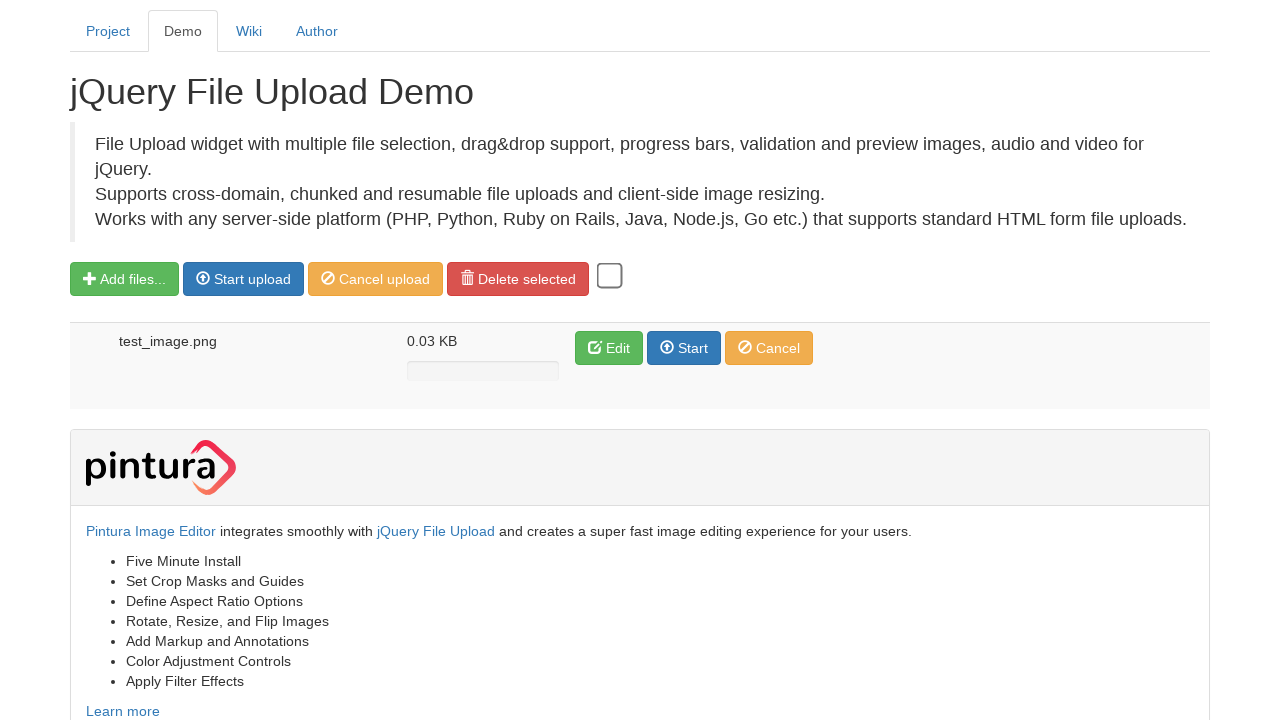

Clicked Start upload button to initiate file upload at (252, 279) on xpath=//span[text()='Start upload'] | //span[text()='Start']
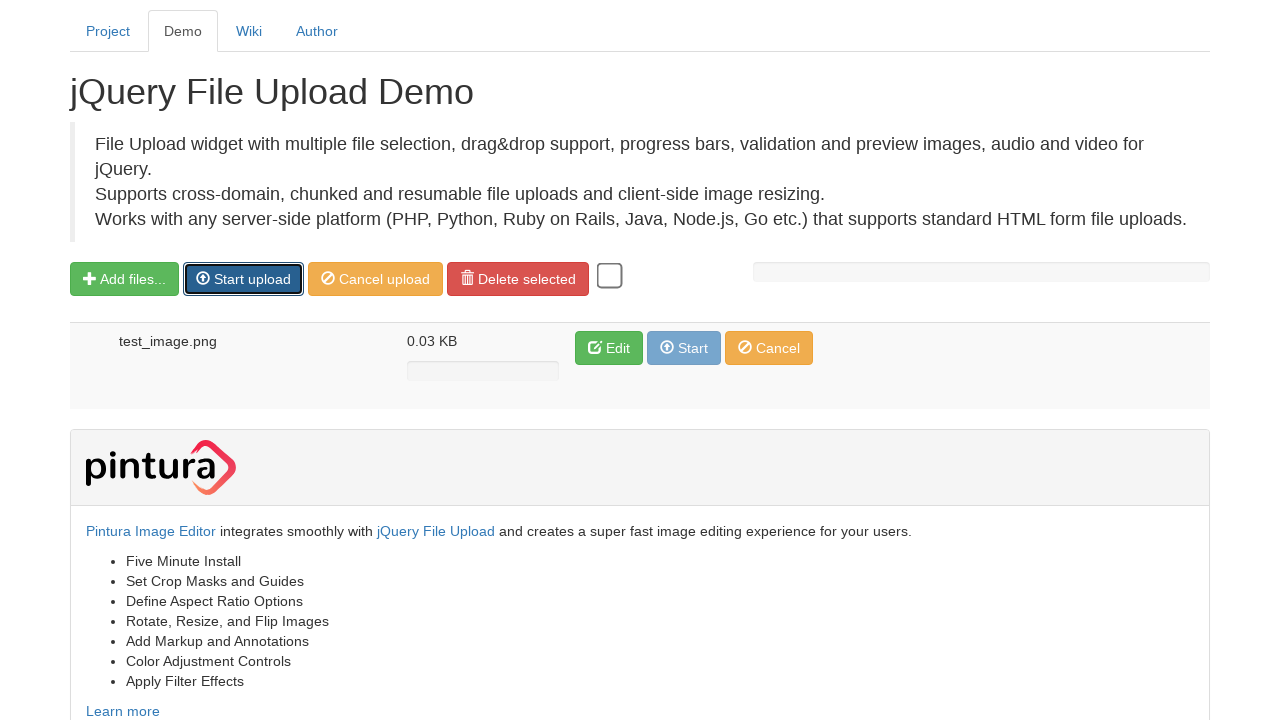

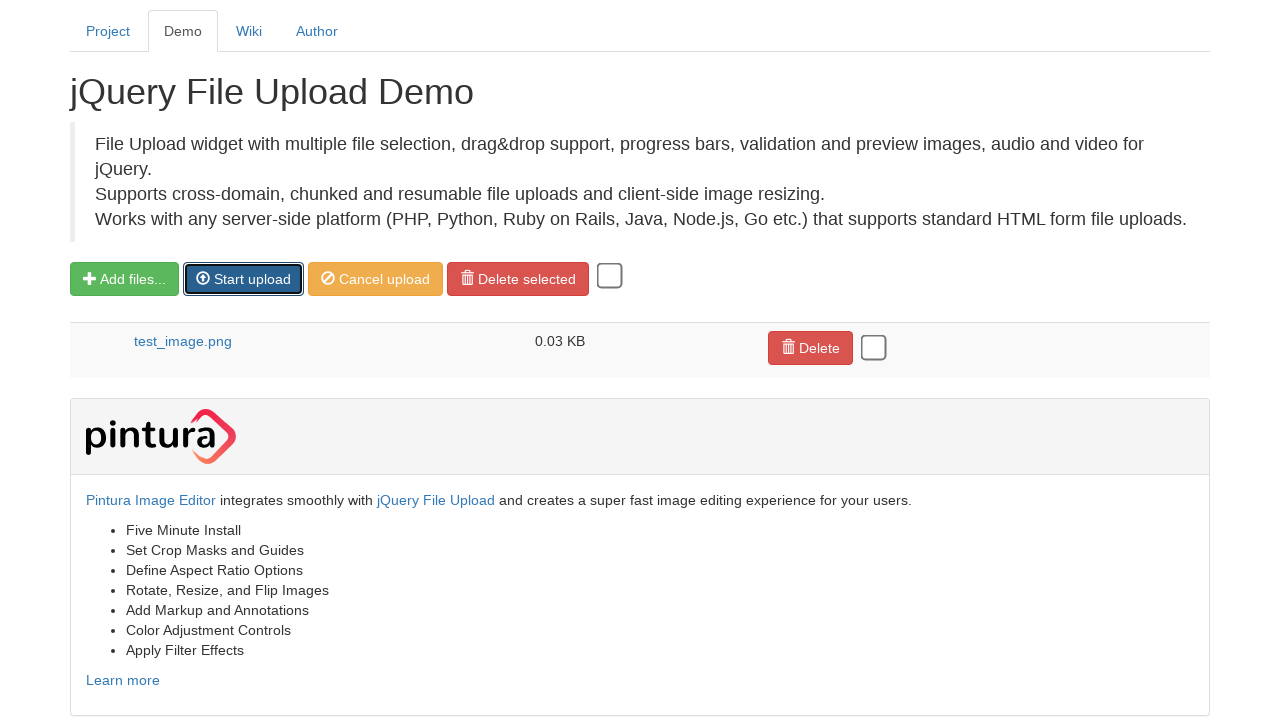